Tests un-marking todo items as complete by unchecking their checkboxes

Starting URL: https://demo.playwright.dev/todomvc

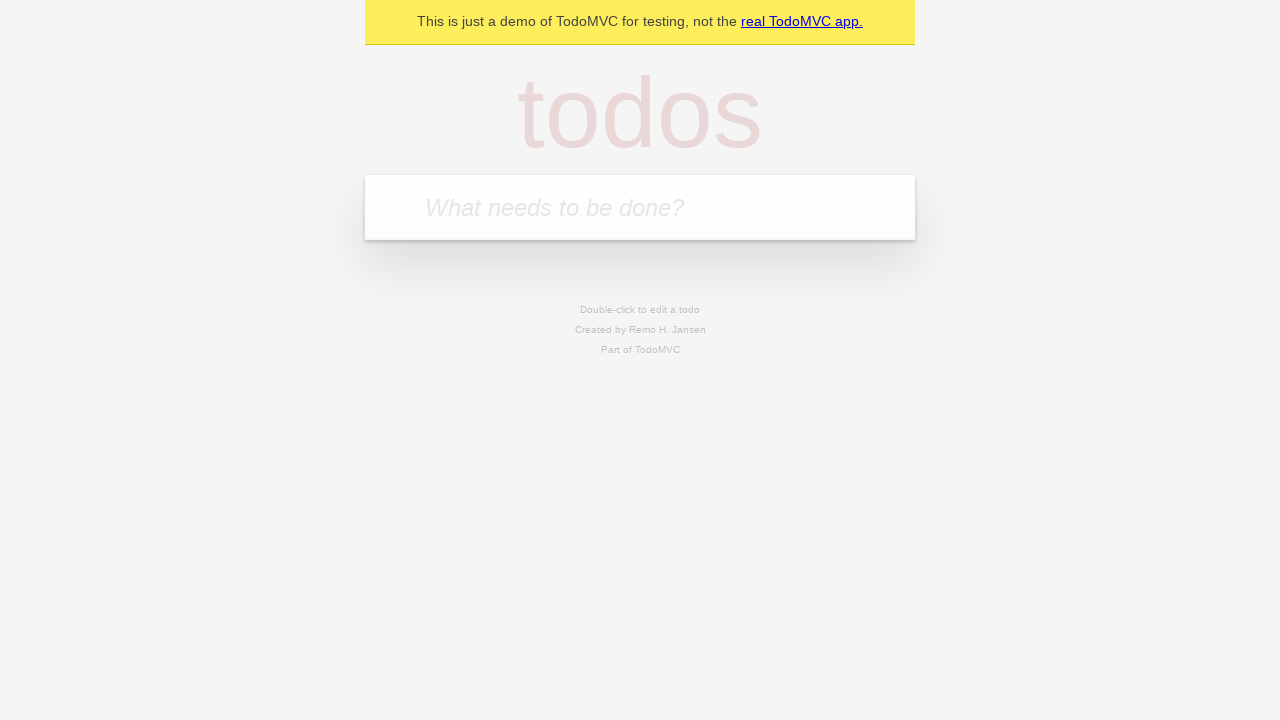

Filled todo input with 'buy some cheese' on internal:attr=[placeholder="What needs to be done?"i]
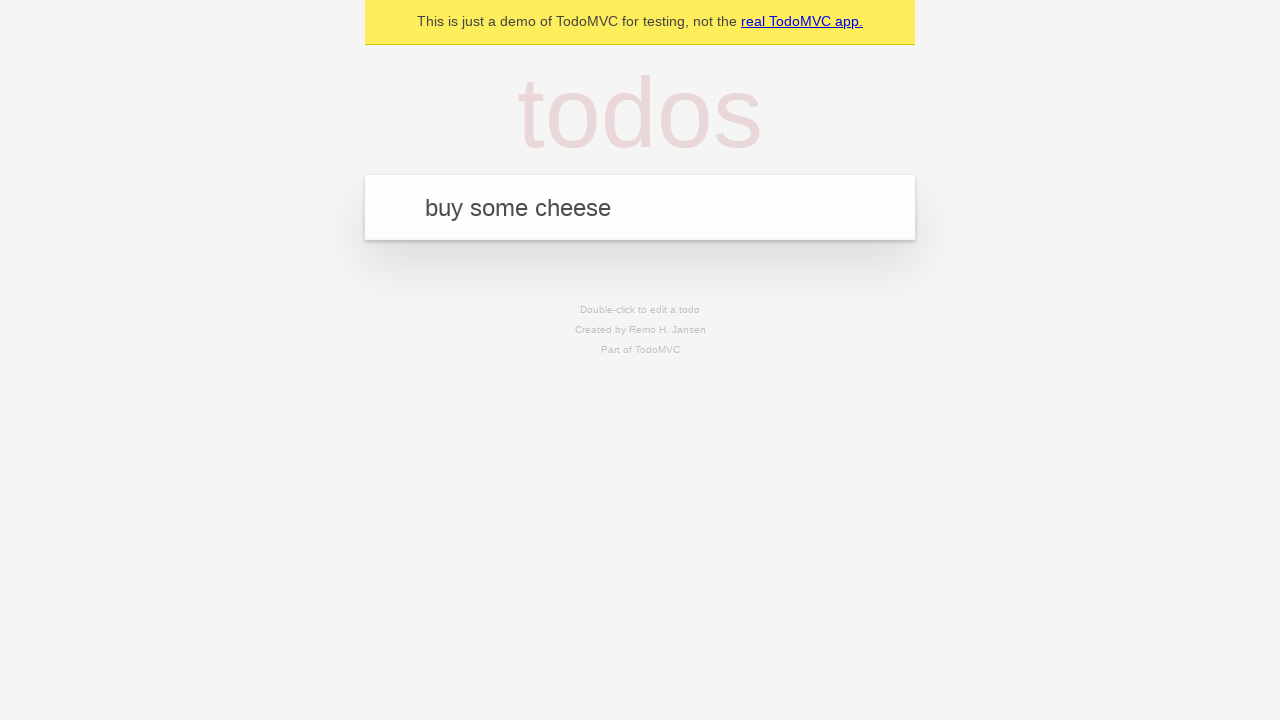

Pressed Enter to create first todo item on internal:attr=[placeholder="What needs to be done?"i]
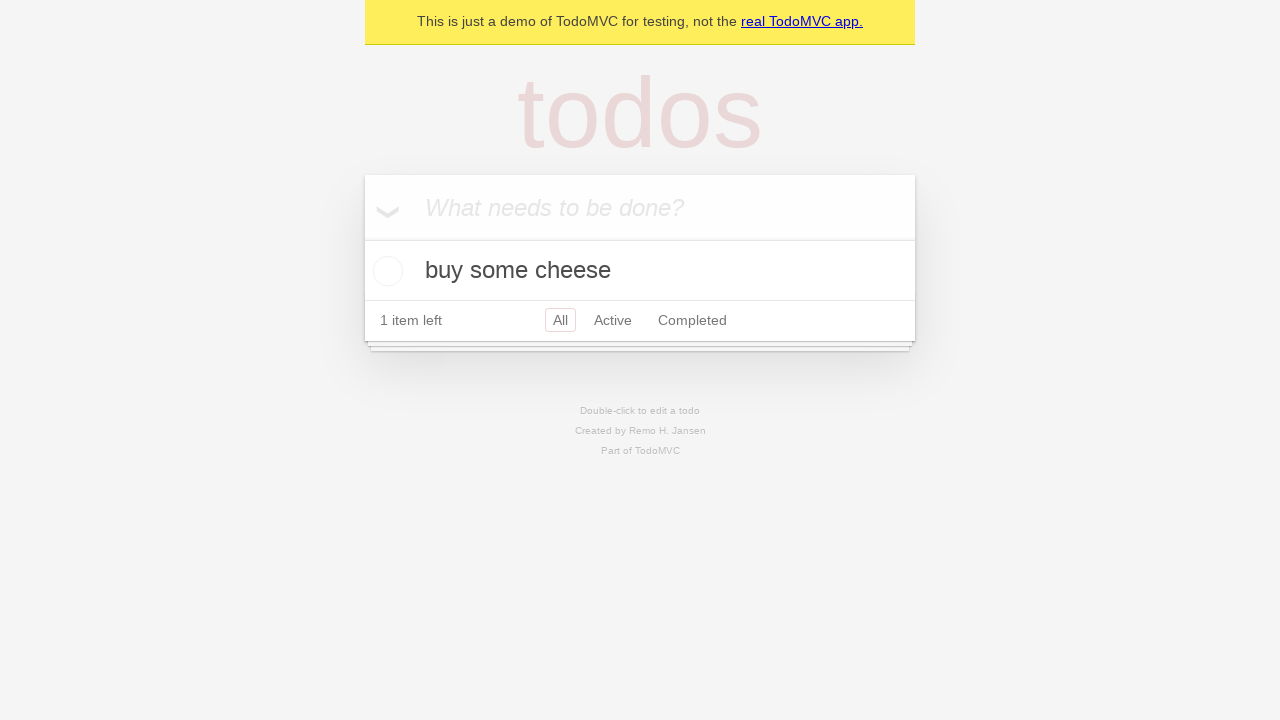

Filled todo input with 'feed the cat' on internal:attr=[placeholder="What needs to be done?"i]
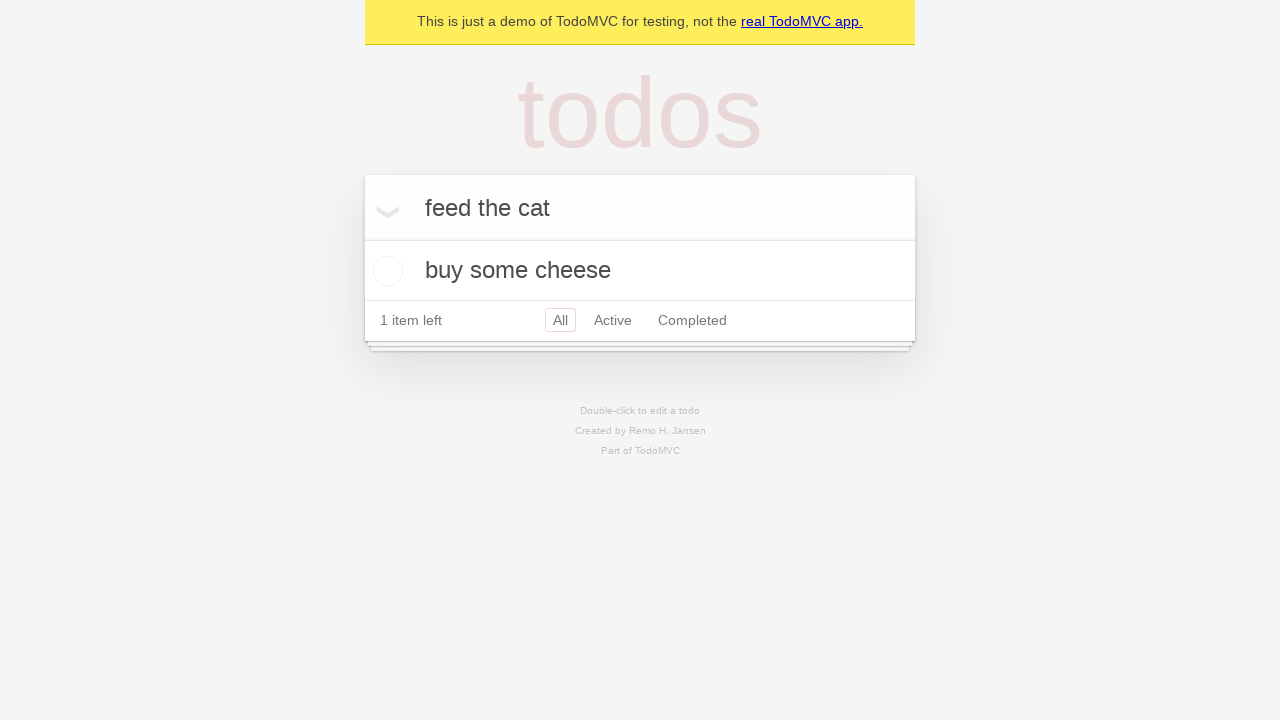

Pressed Enter to create second todo item on internal:attr=[placeholder="What needs to be done?"i]
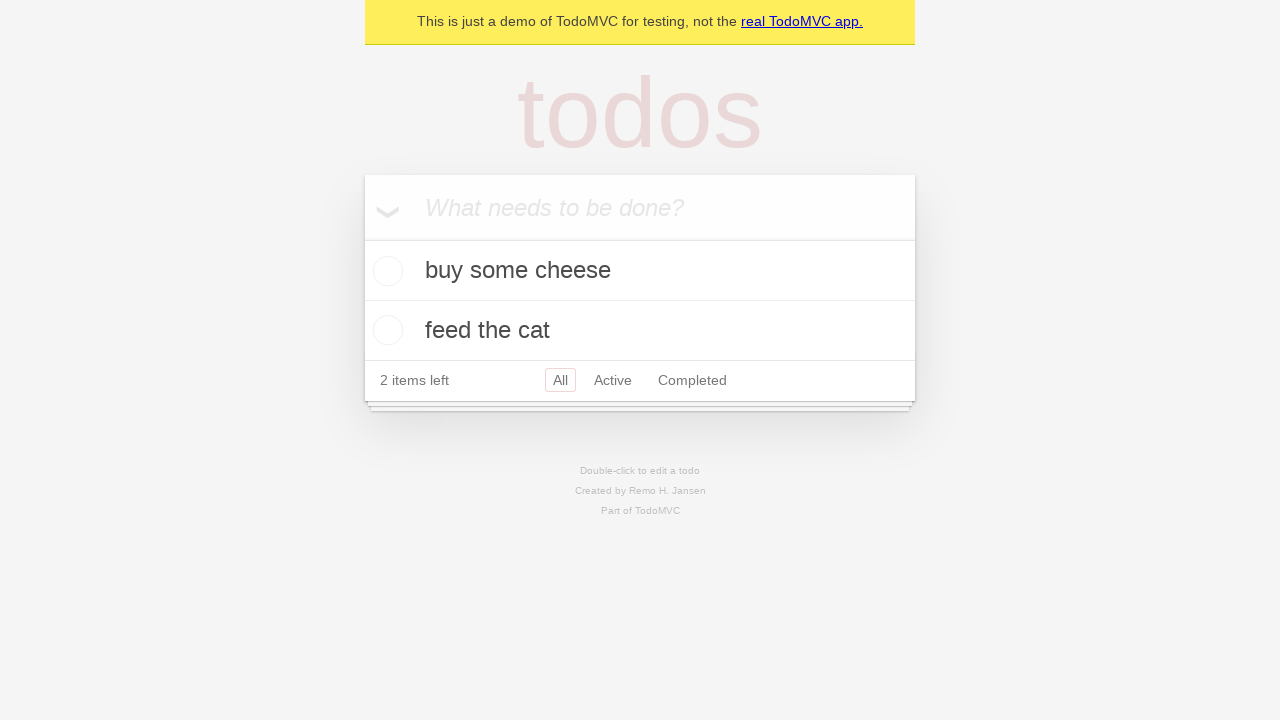

Checked the first todo item at (385, 271) on [data-testid='todo-item'] >> nth=0 >> internal:role=checkbox
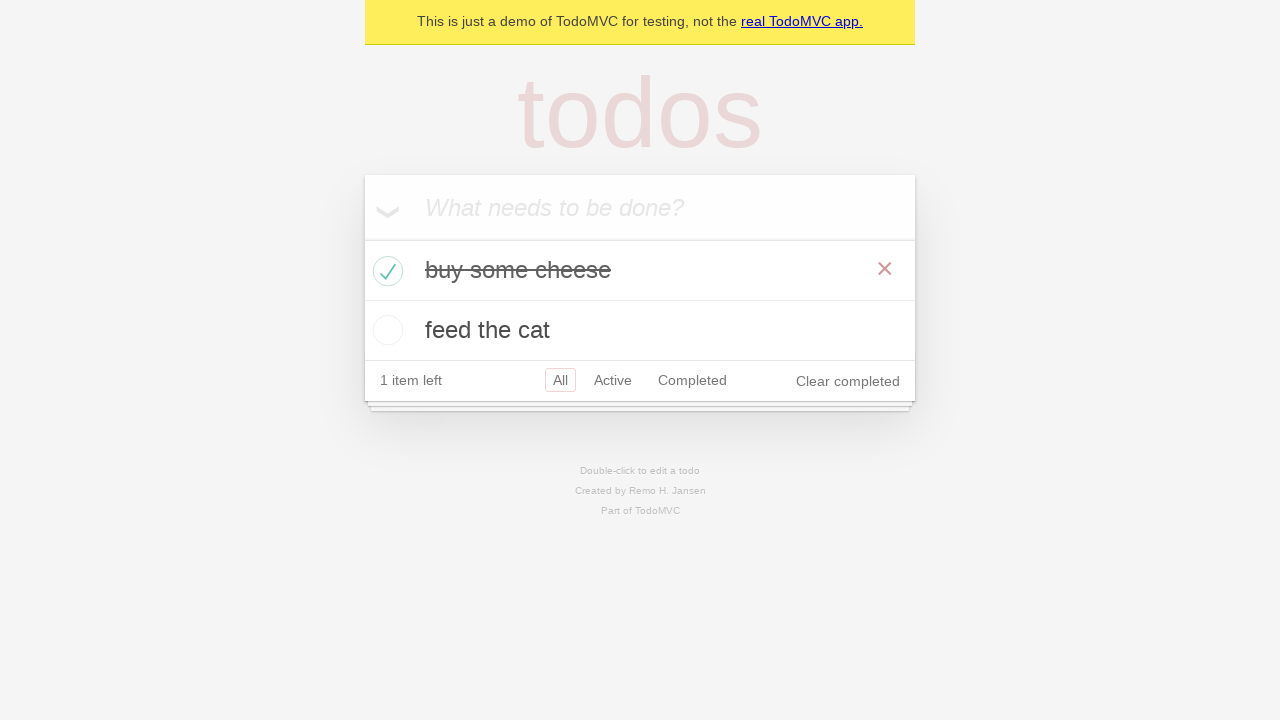

Unchecked the first todo item to mark it as incomplete at (385, 271) on [data-testid='todo-item'] >> nth=0 >> internal:role=checkbox
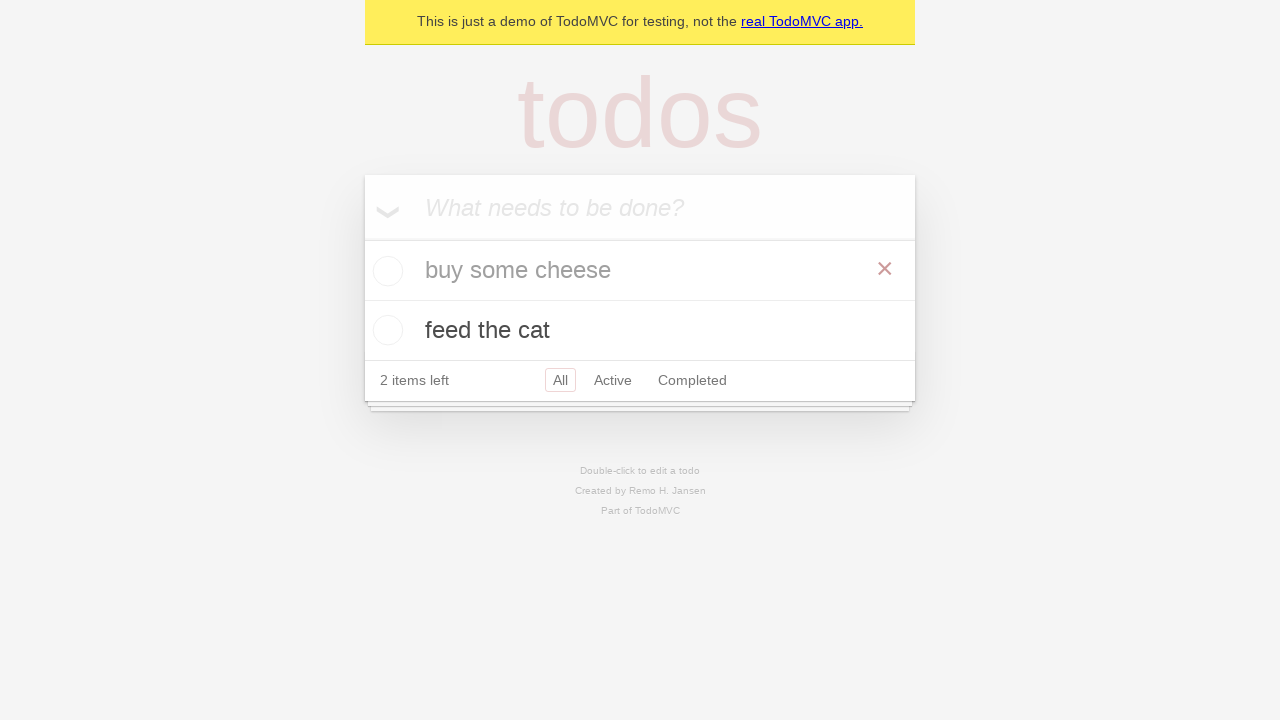

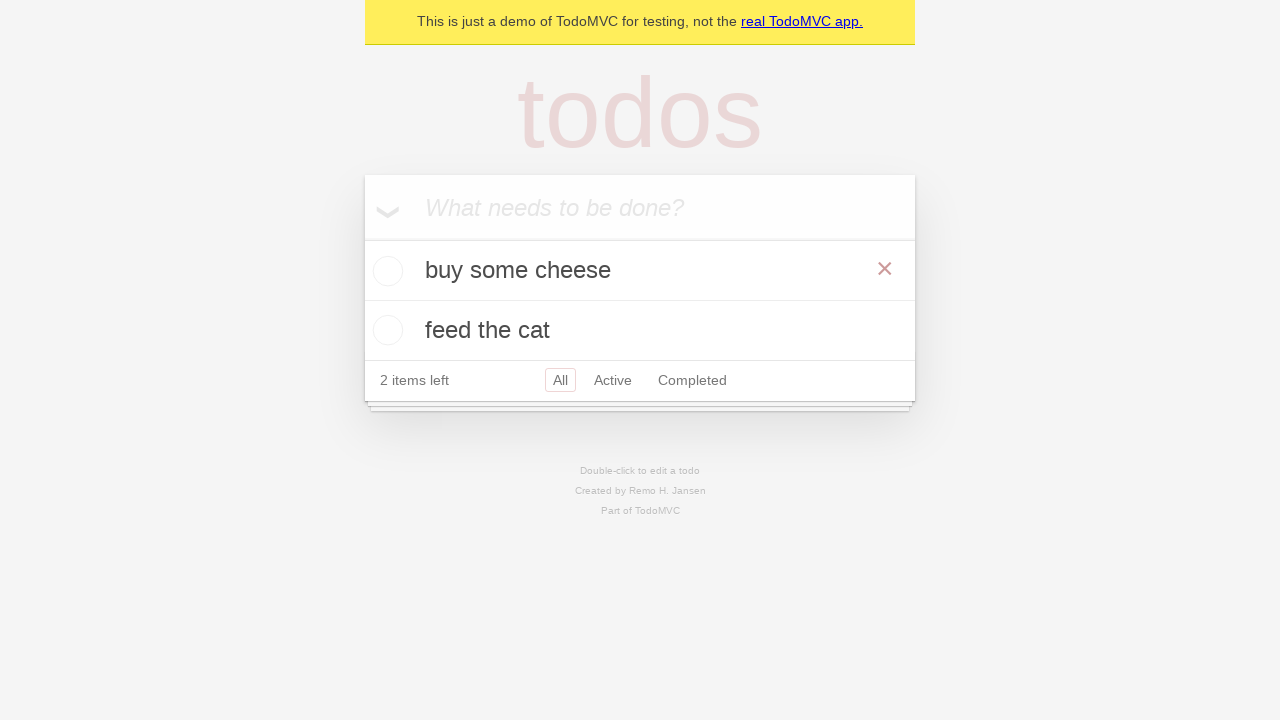